Tests character validation with input that is too long (10 characters), expecting "Invalid Value" result

Starting URL: https://testpages.eviltester.com/styled/apps/7charval/simple7charvalidation.html

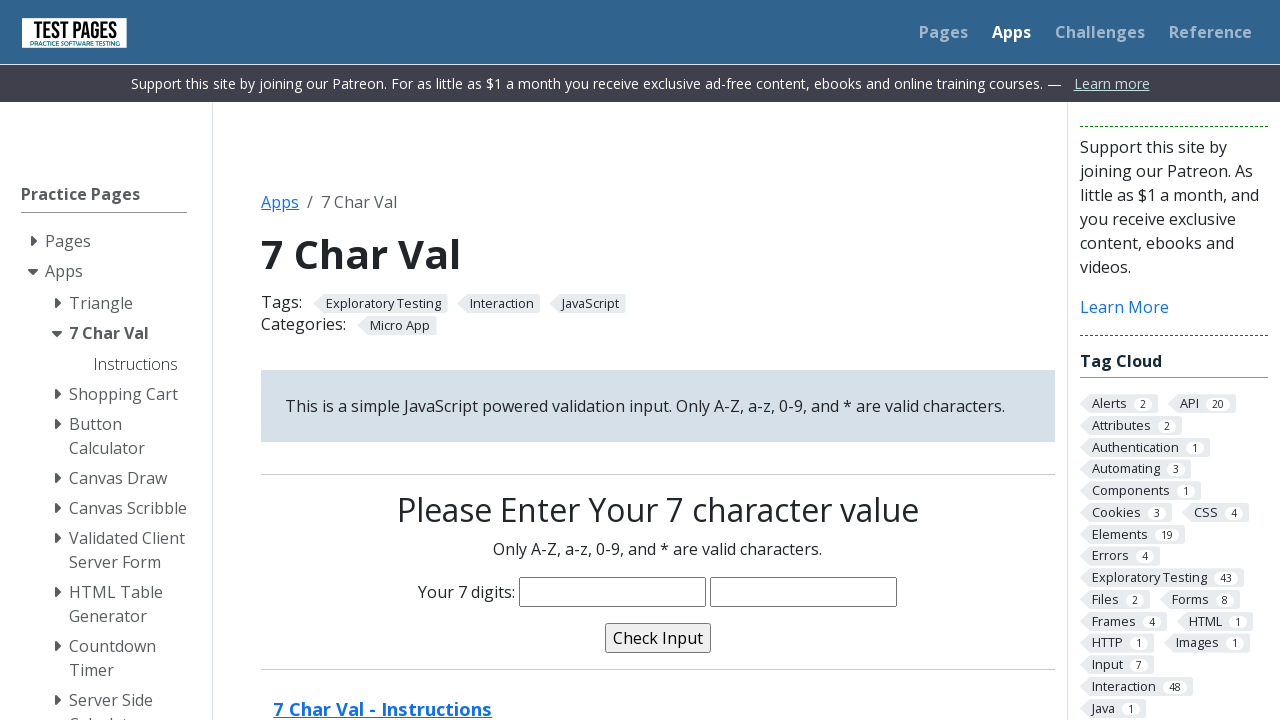

Filled characters field with 10-character input 'goZr2**dsa' (exceeds 7-character limit) on input[name='characters']
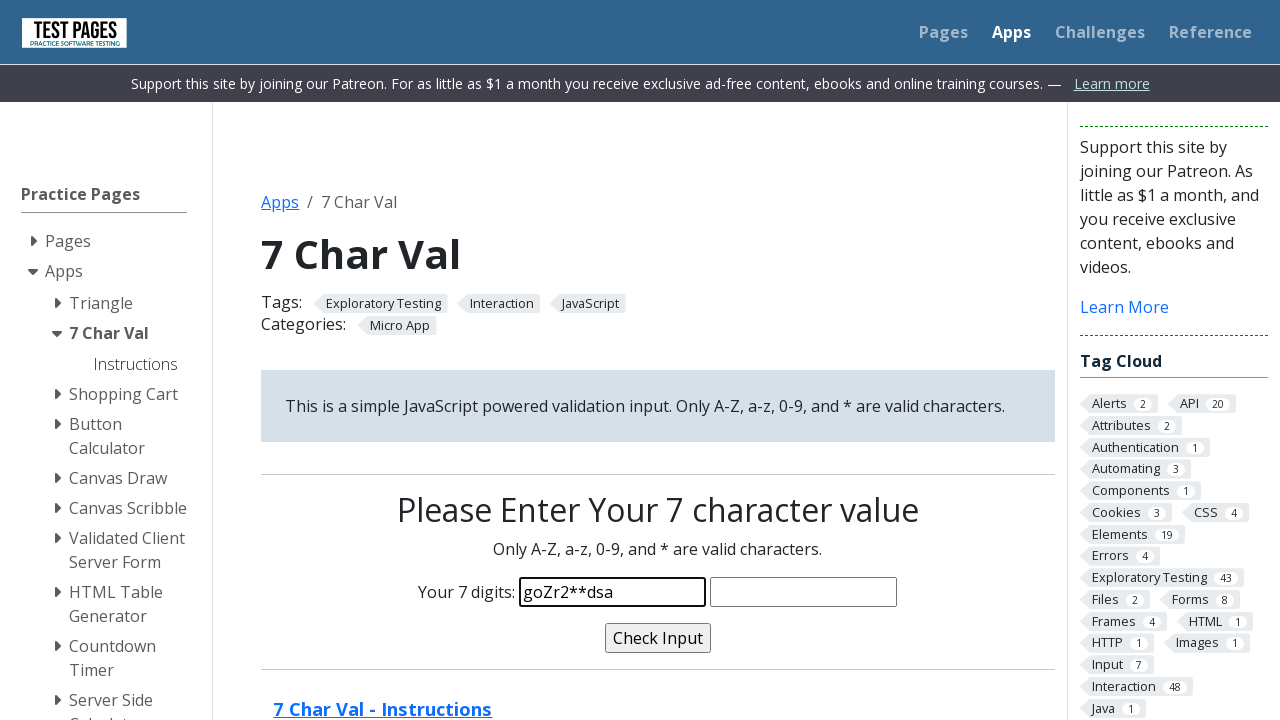

Clicked validate button at (658, 638) on input[name='validate']
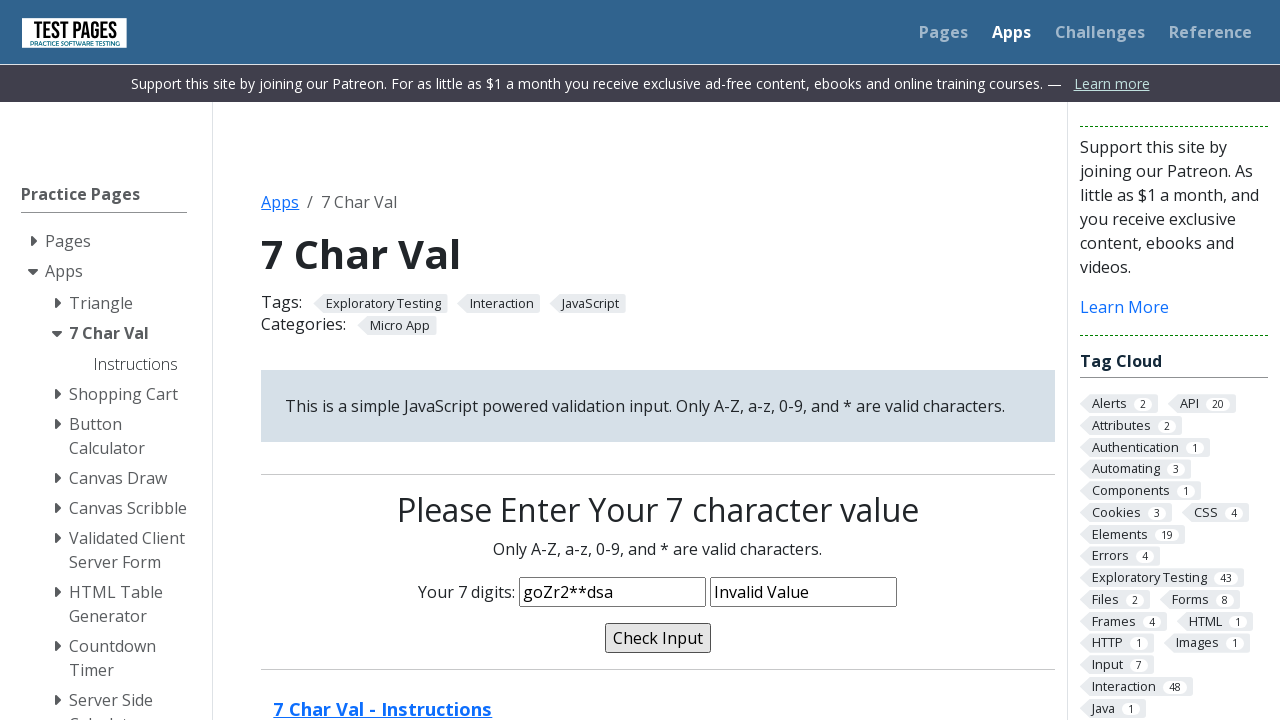

Validation message appeared
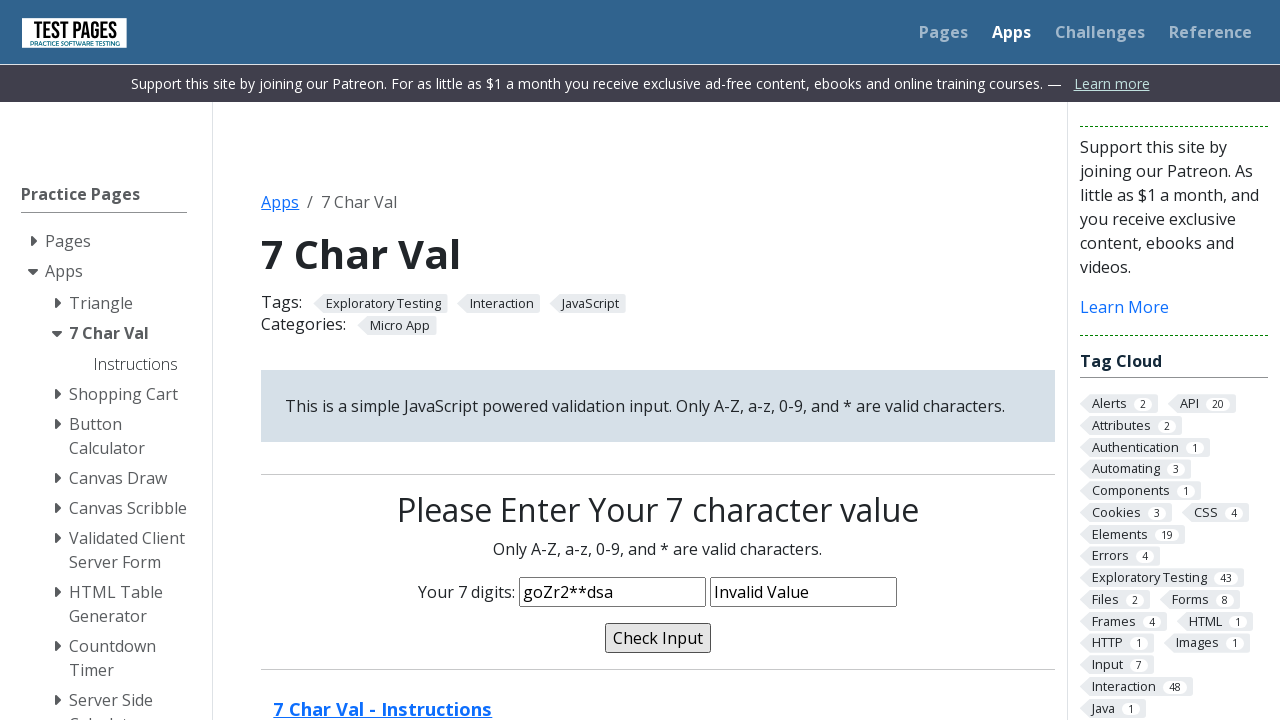

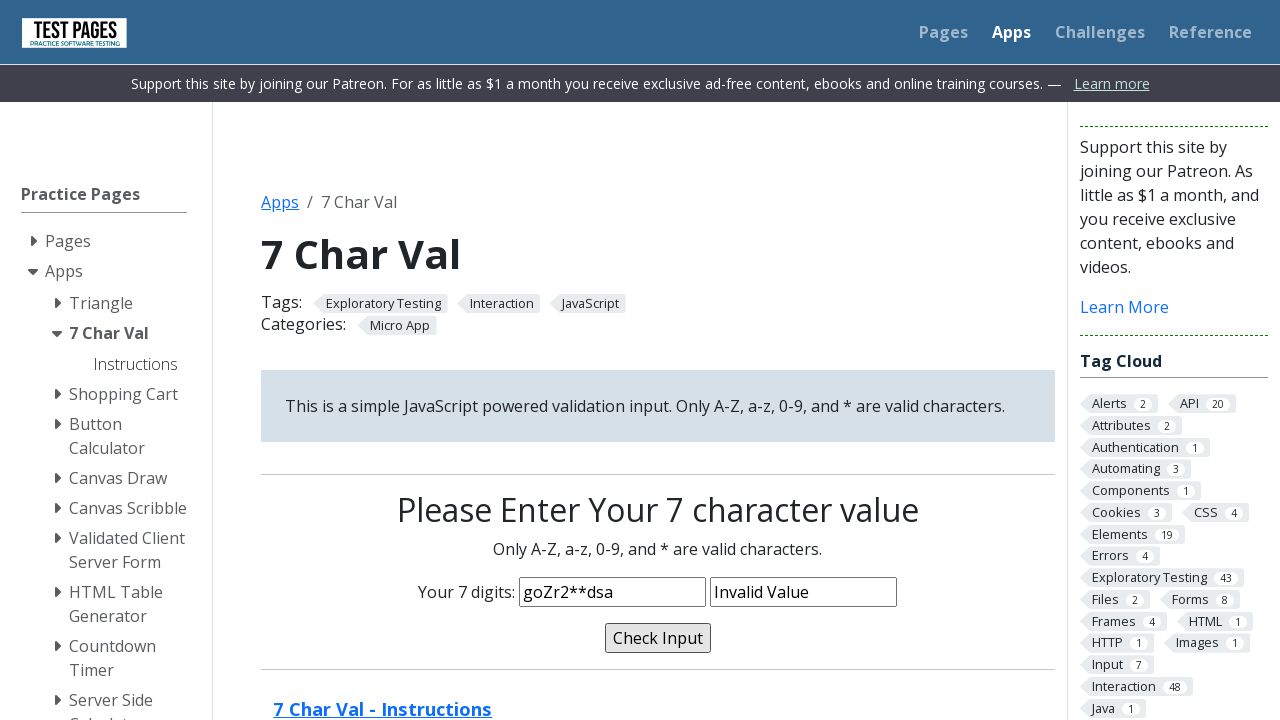